Tests that the browser back button works correctly with filter navigation

Starting URL: https://demo.playwright.dev/todomvc

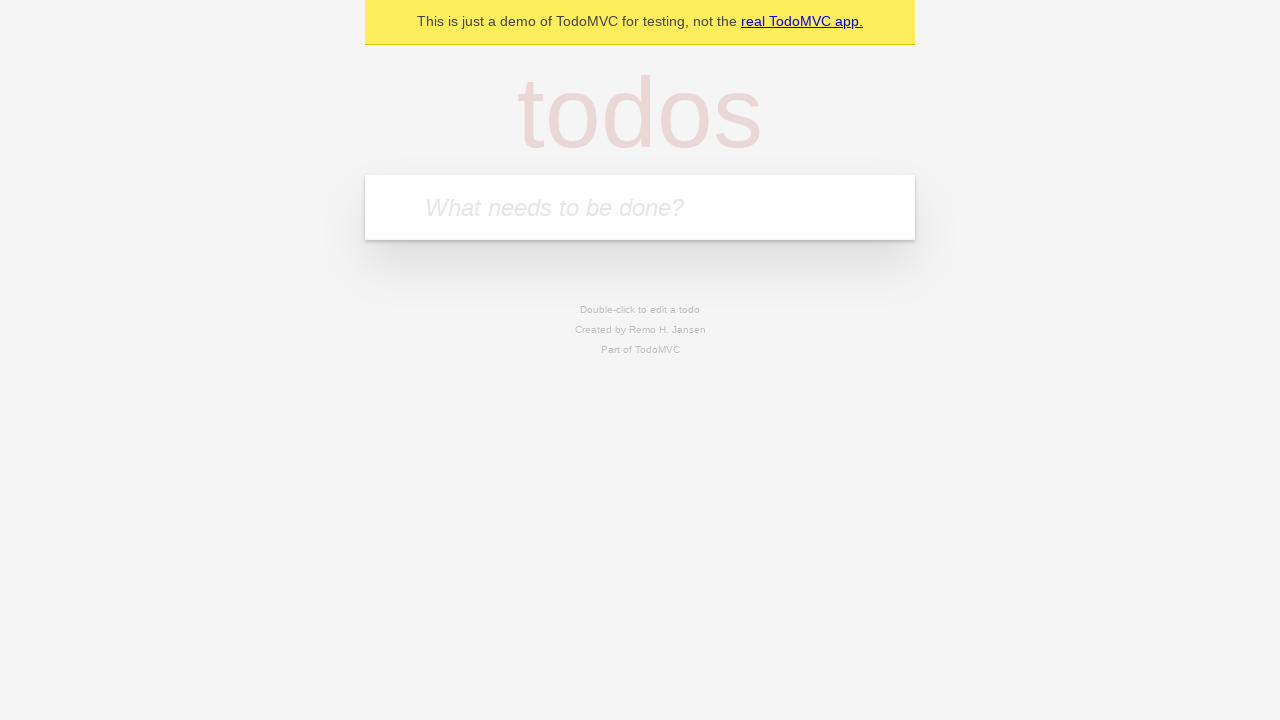

Filled todo input with 'buy some cheese' on internal:attr=[placeholder="What needs to be done?"i]
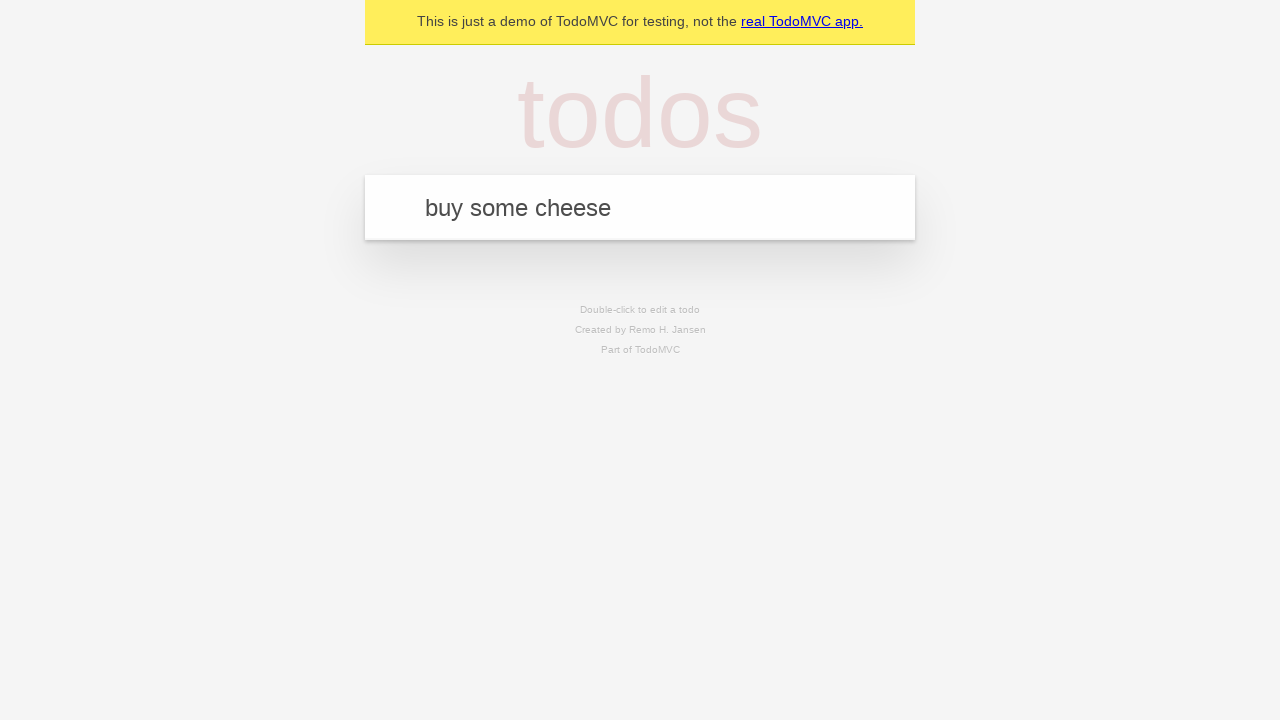

Pressed Enter to create todo 'buy some cheese' on internal:attr=[placeholder="What needs to be done?"i]
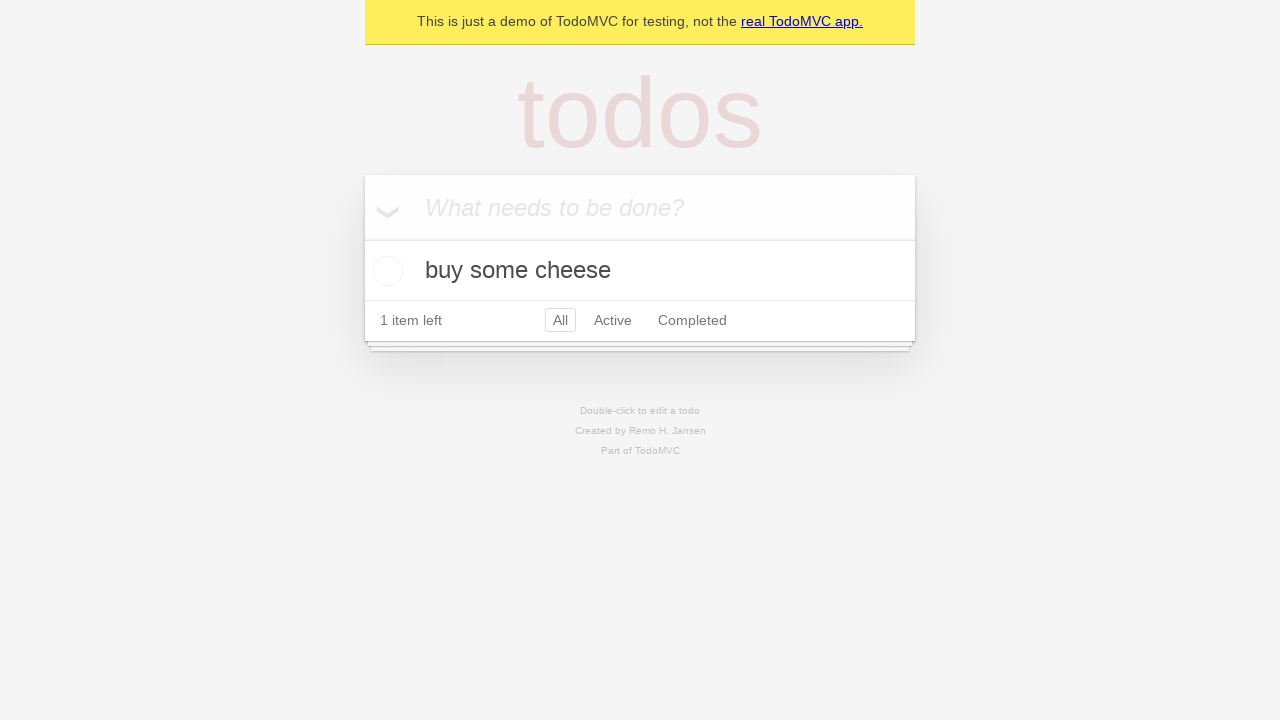

Filled todo input with 'feed the cat' on internal:attr=[placeholder="What needs to be done?"i]
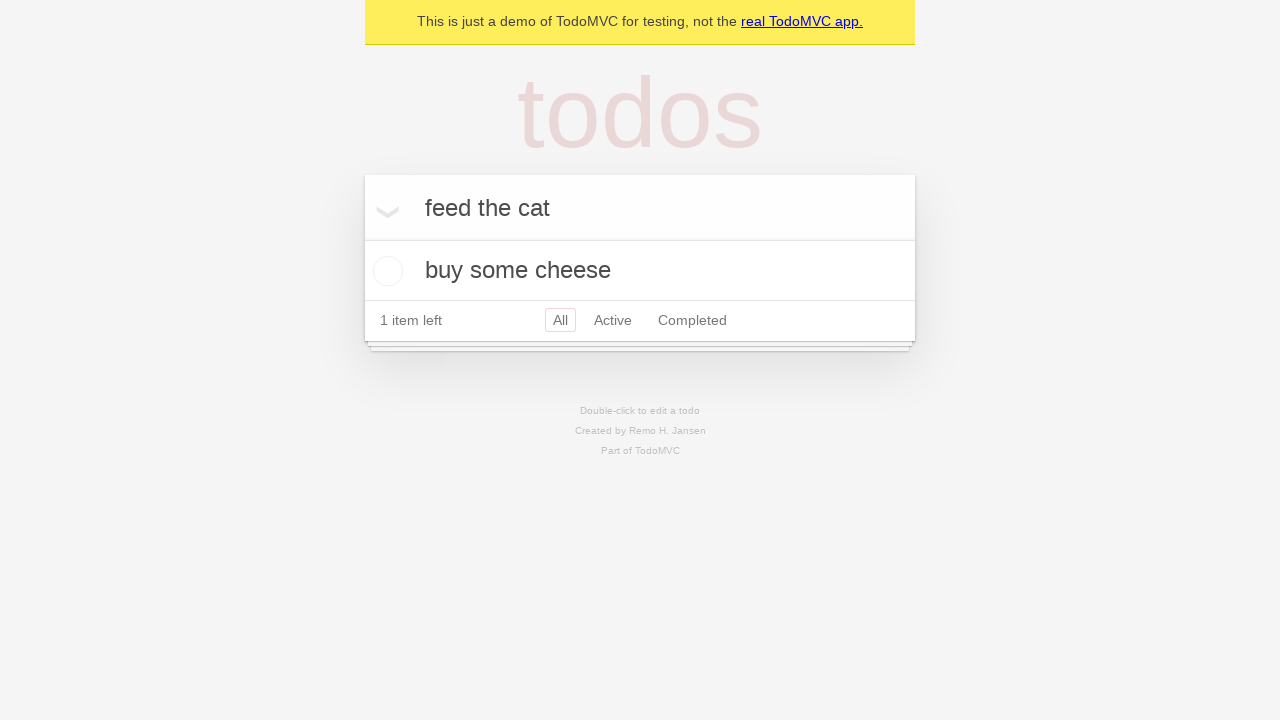

Pressed Enter to create todo 'feed the cat' on internal:attr=[placeholder="What needs to be done?"i]
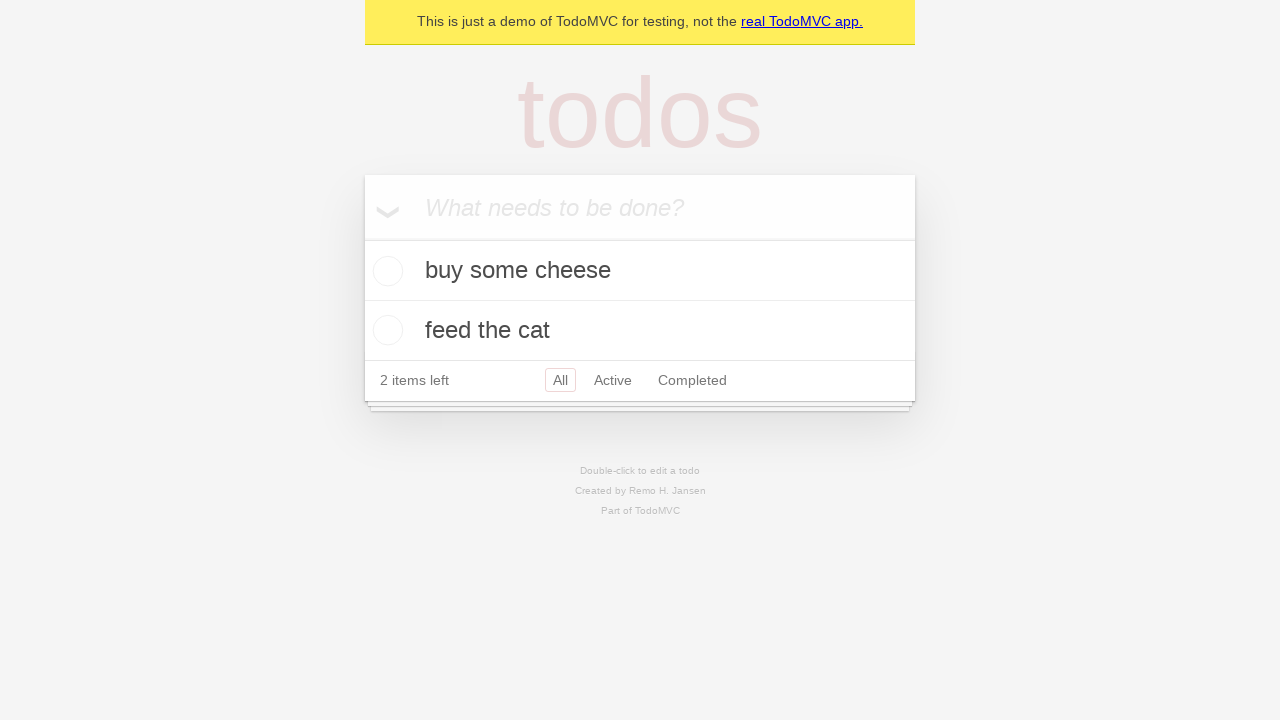

Filled todo input with 'book a doctors appointment' on internal:attr=[placeholder="What needs to be done?"i]
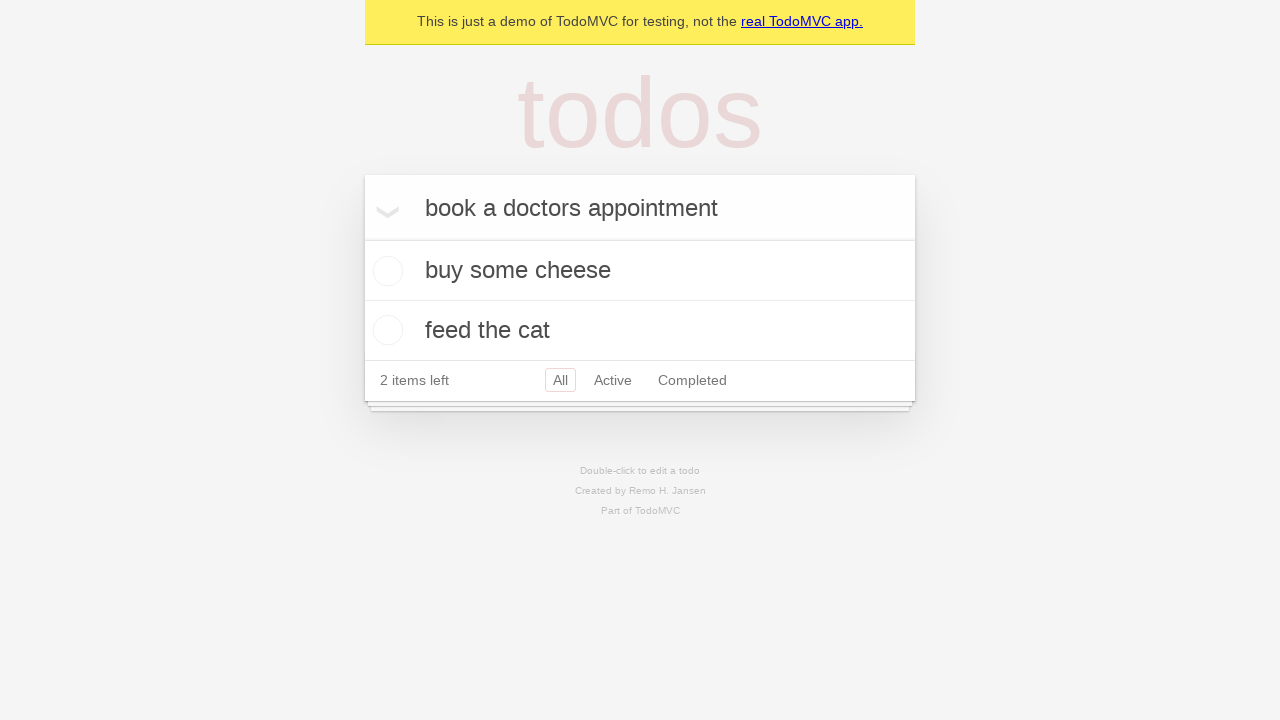

Pressed Enter to create todo 'book a doctors appointment' on internal:attr=[placeholder="What needs to be done?"i]
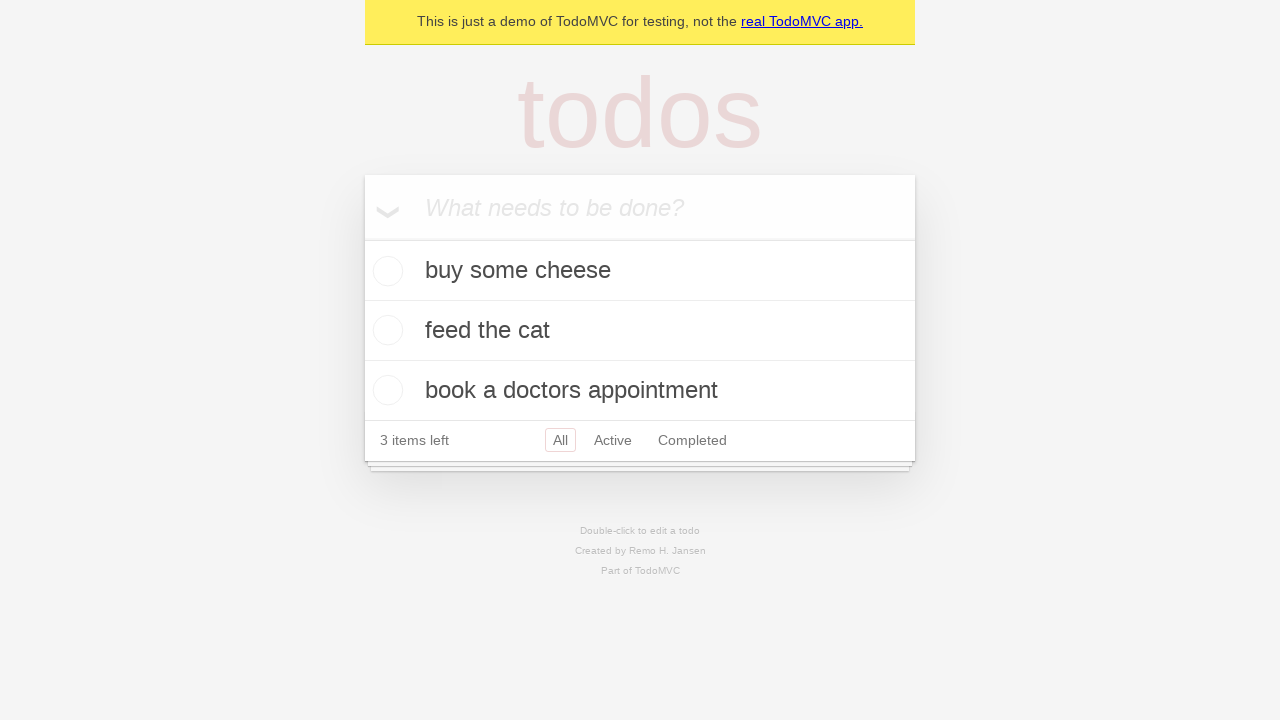

Waited for all 3 todos to be created
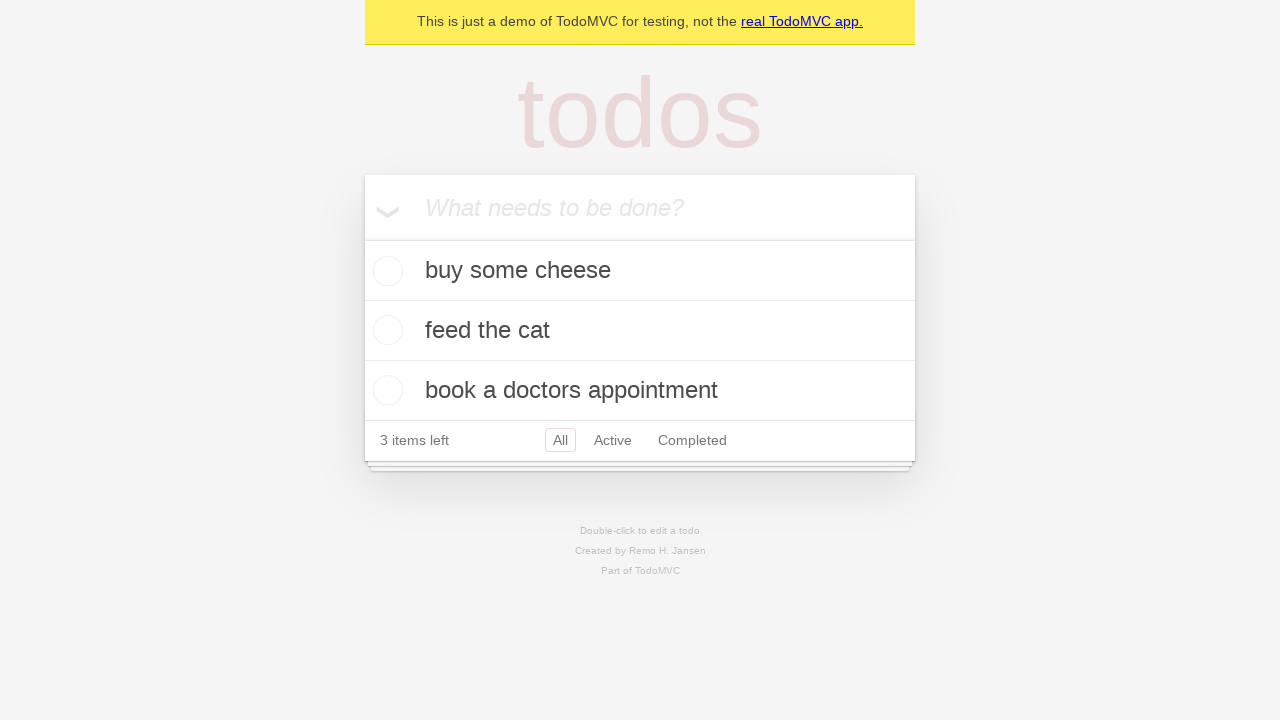

Checked the second todo item at (385, 330) on internal:testid=[data-testid="todo-item"s] >> nth=1 >> internal:role=checkbox
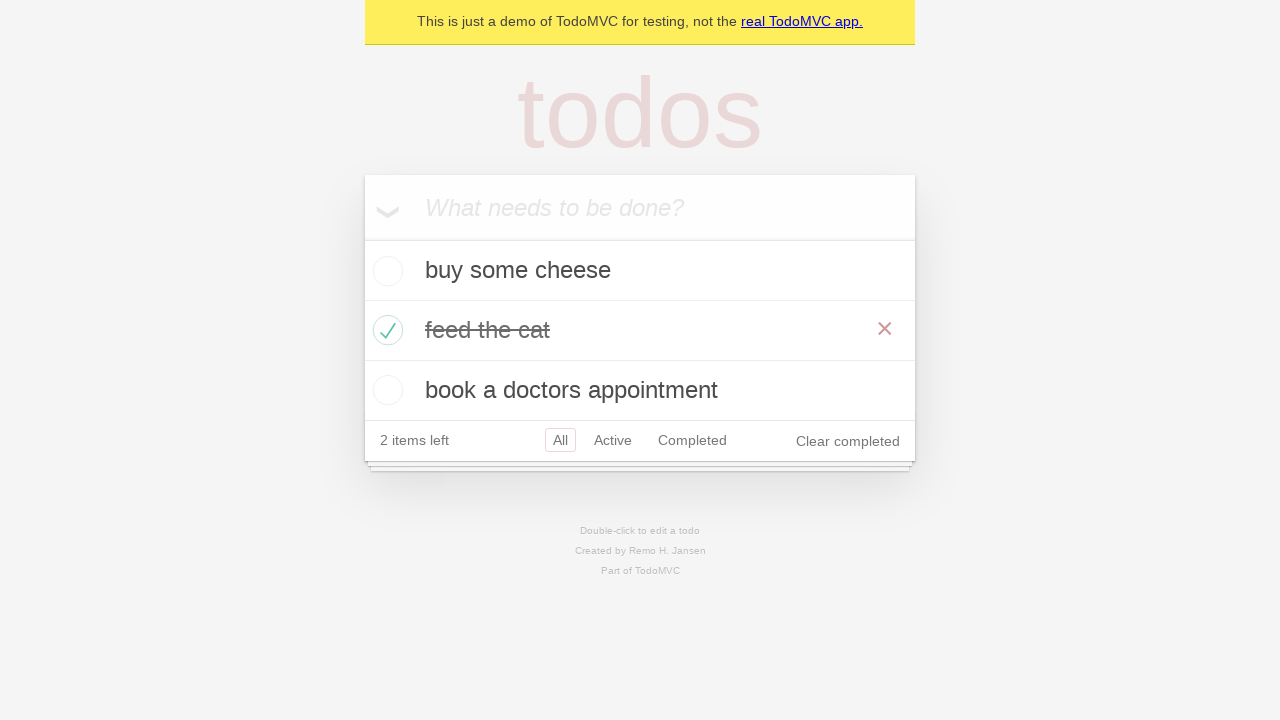

Clicked 'All' filter link at (560, 440) on internal:role=link[name="All"i]
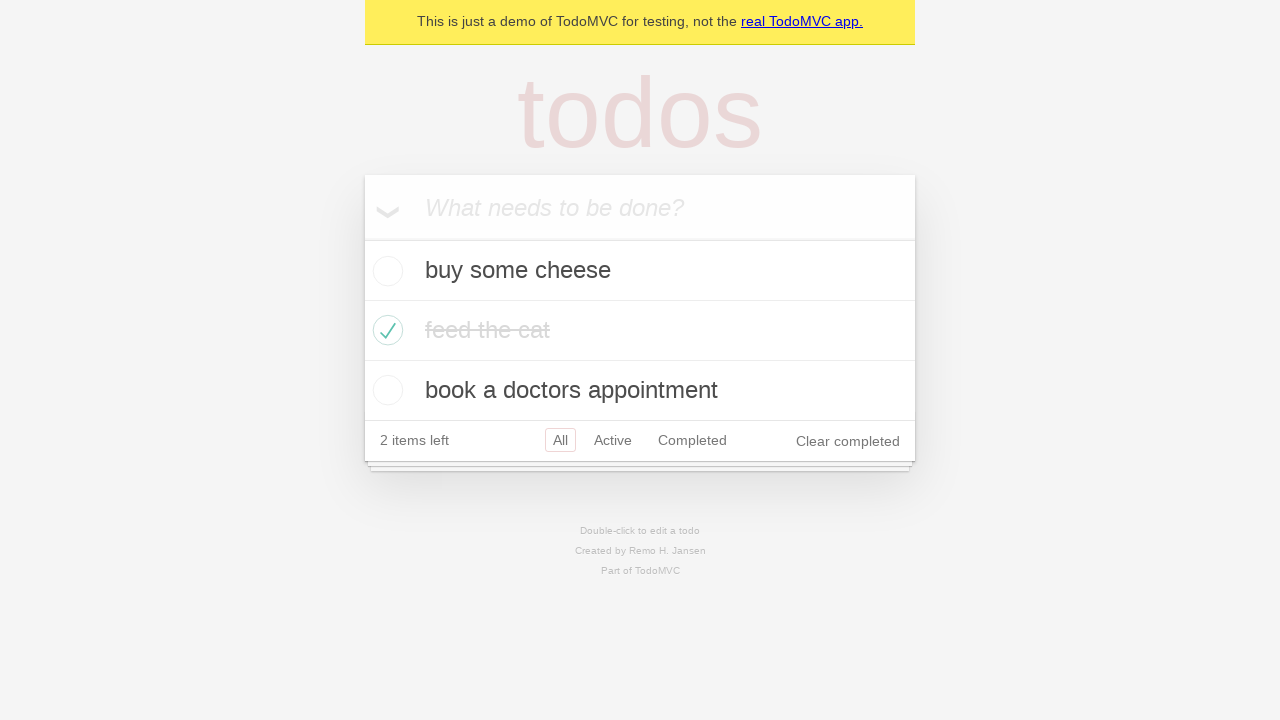

Clicked 'Active' filter link at (613, 440) on internal:role=link[name="Active"i]
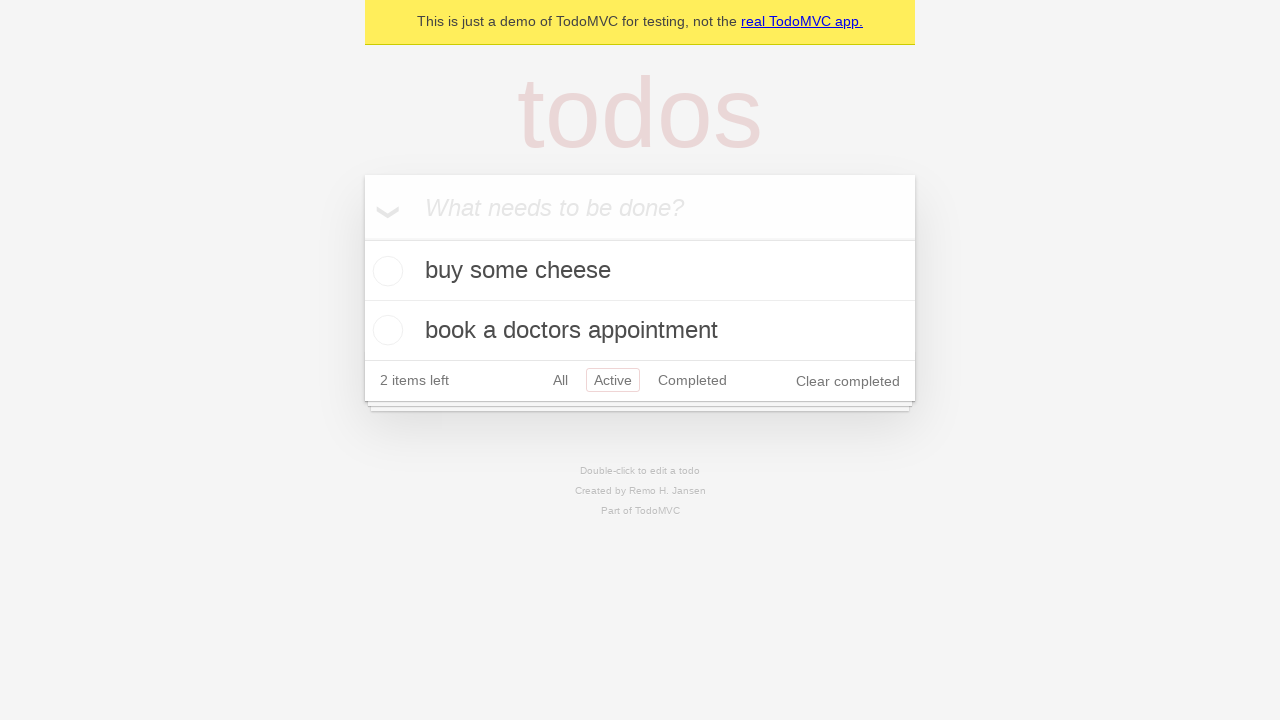

Clicked 'Completed' filter link at (692, 380) on internal:role=link[name="Completed"i]
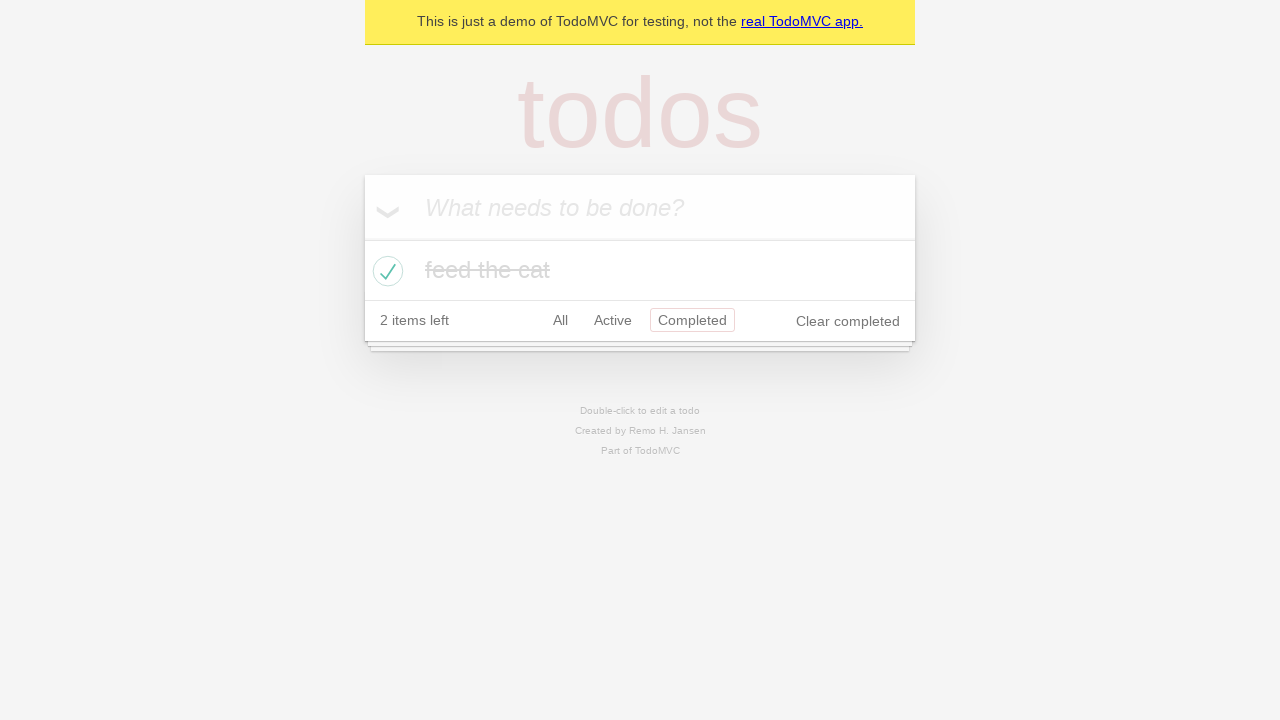

Navigated back using browser back button (expecting 'Active' filter)
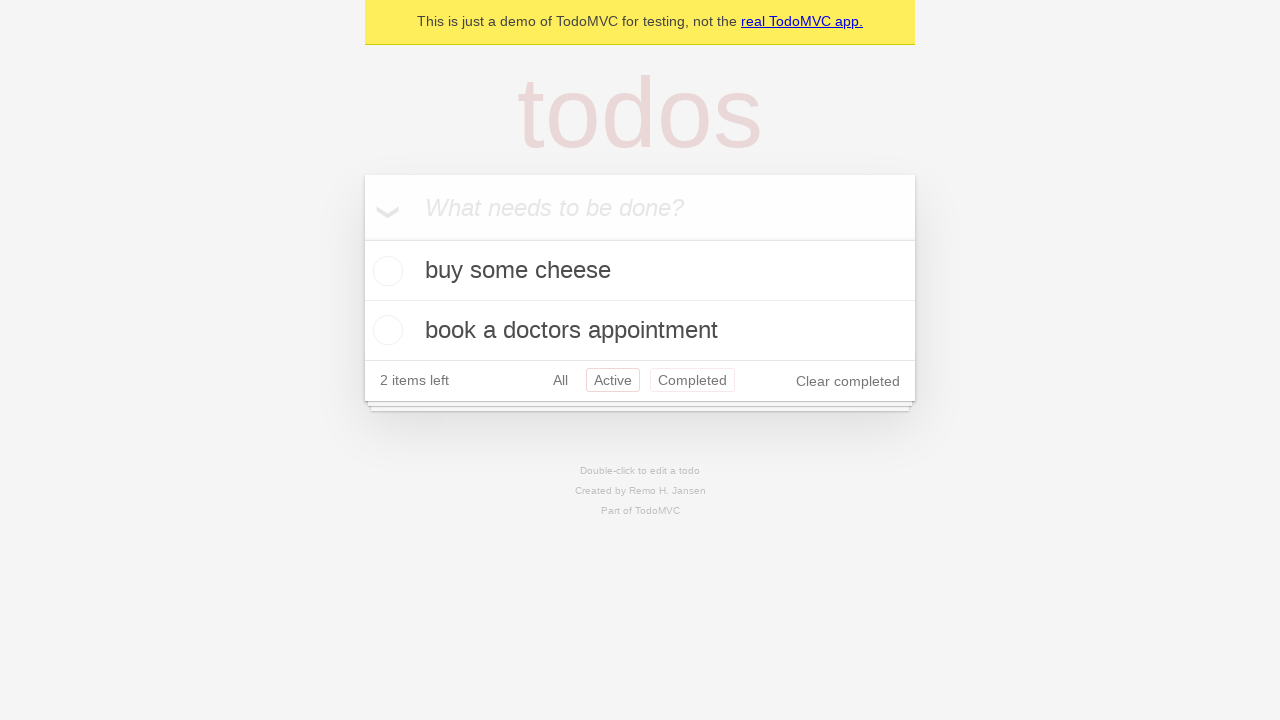

Navigated back using browser back button (expecting 'All' filter)
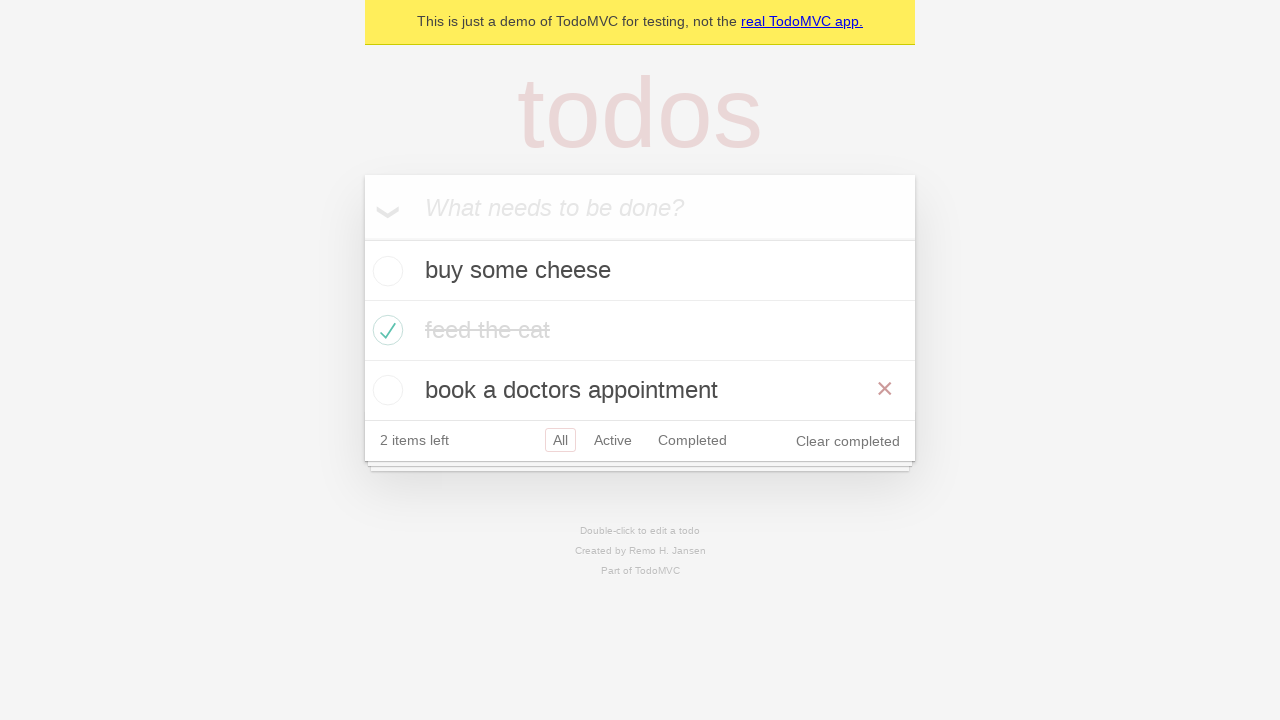

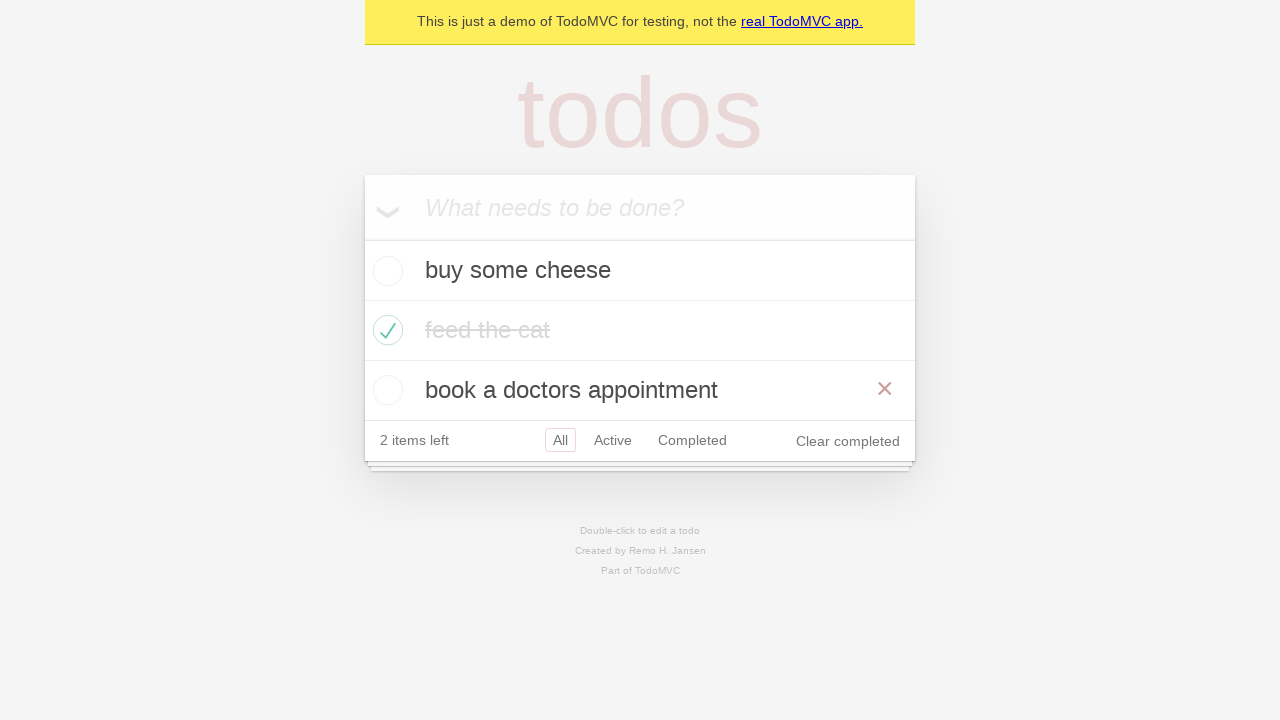